Tests the navigation menu by hovering over the "Owner-G" link to reveal a dropdown, then clicking on the "Register" link.

Starting URL: https://eroomrent.in/

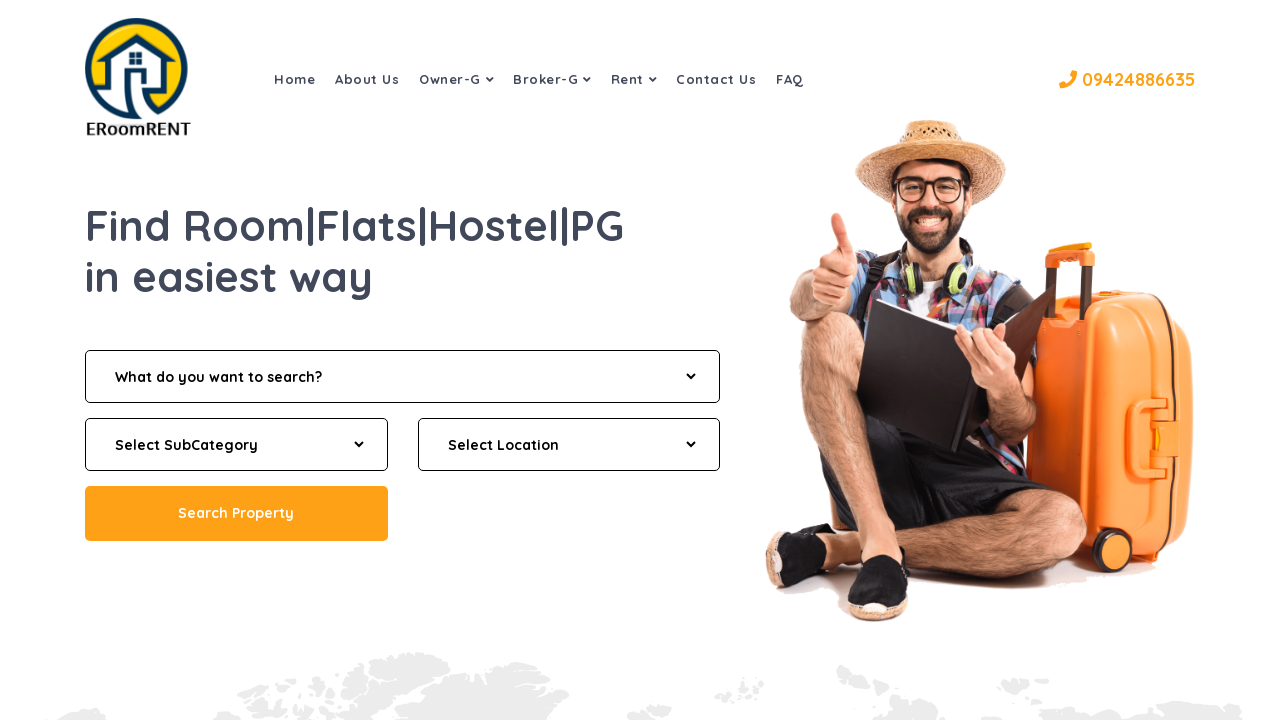

Hovered over 'Owner-G' menu link to reveal dropdown at (456, 79) on internal:text="Owner-G"i
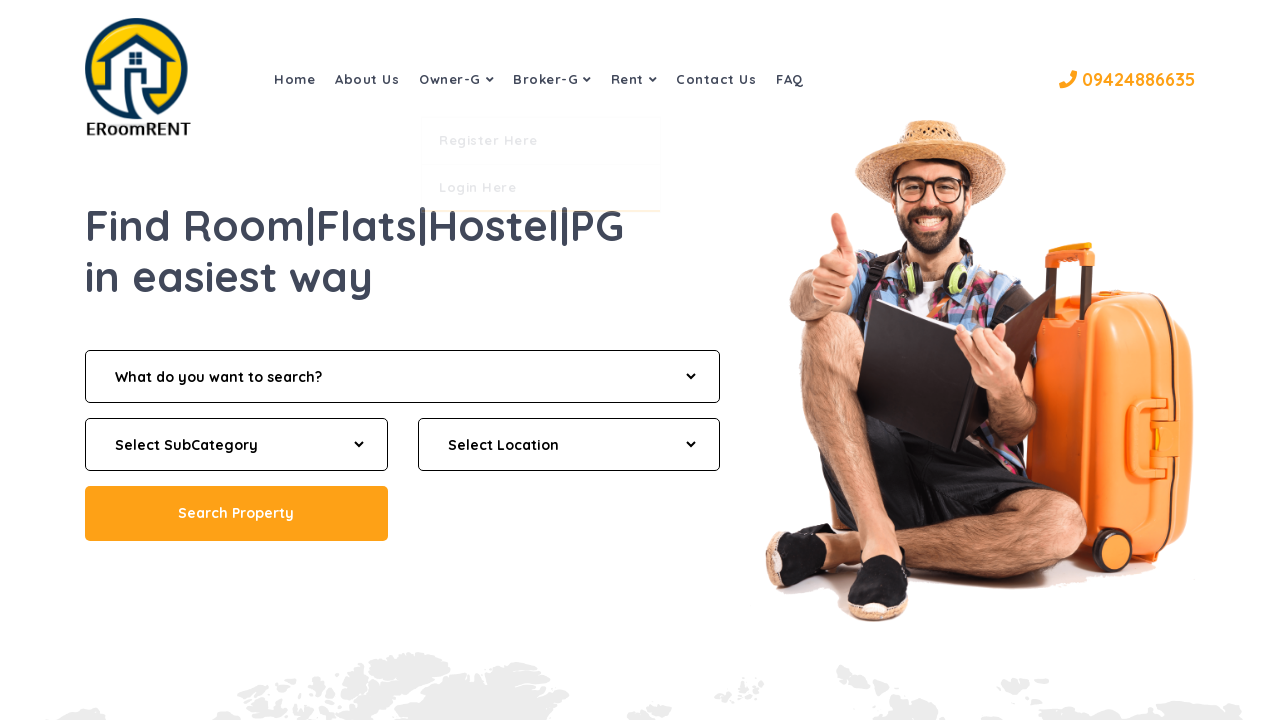

Clicked on 'Register' link in the dropdown menu at (541, 23) on a:has-text('Register')
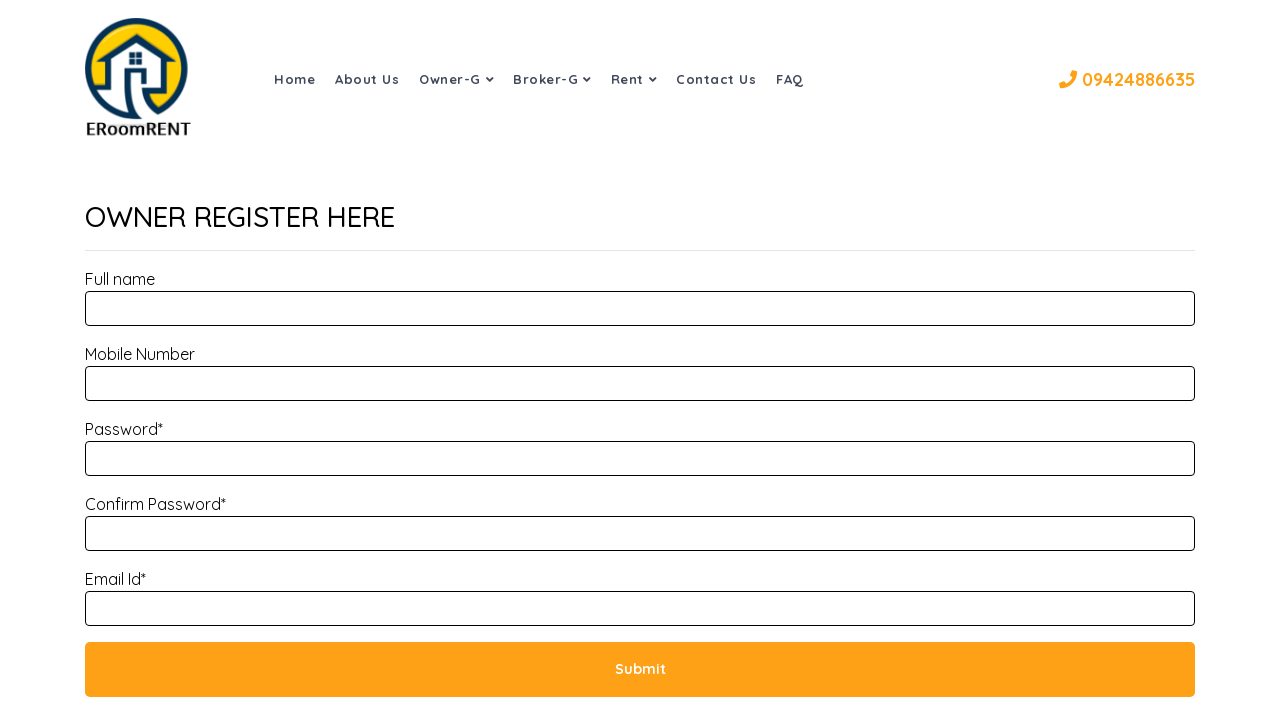

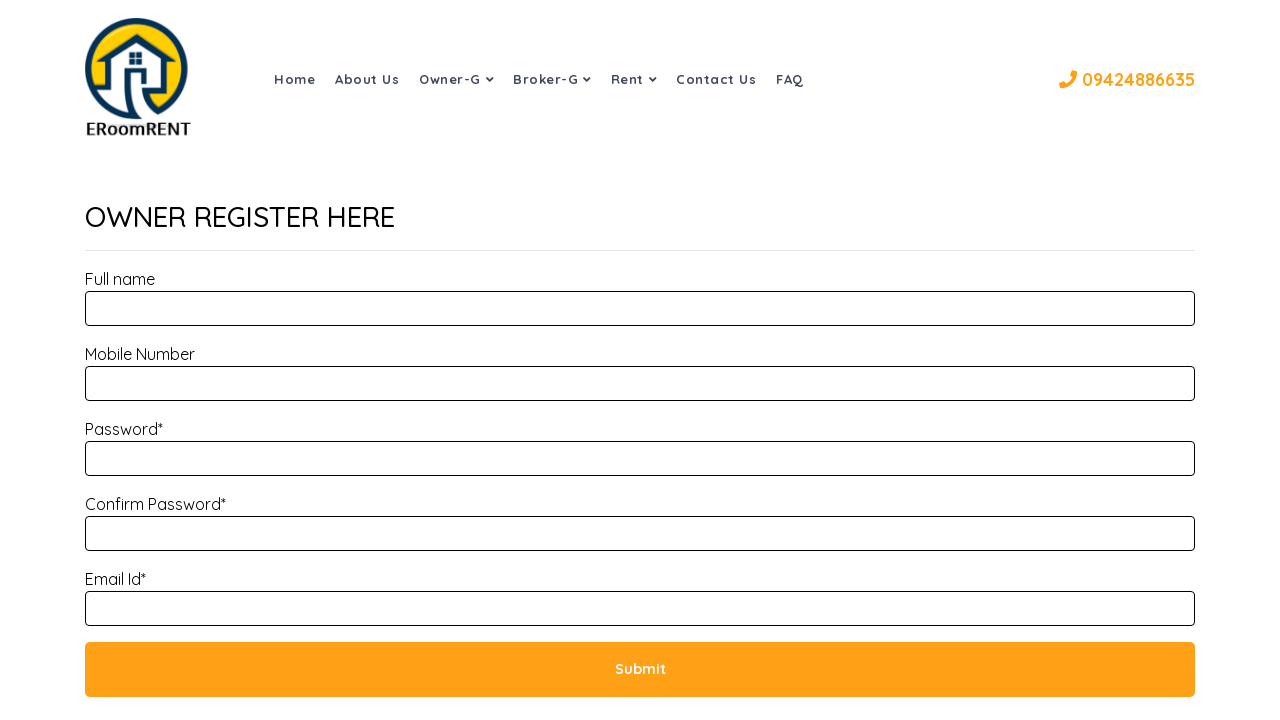